Selects a dropdown option using its visible text

Starting URL: https://the-internet.herokuapp.com/dropdown

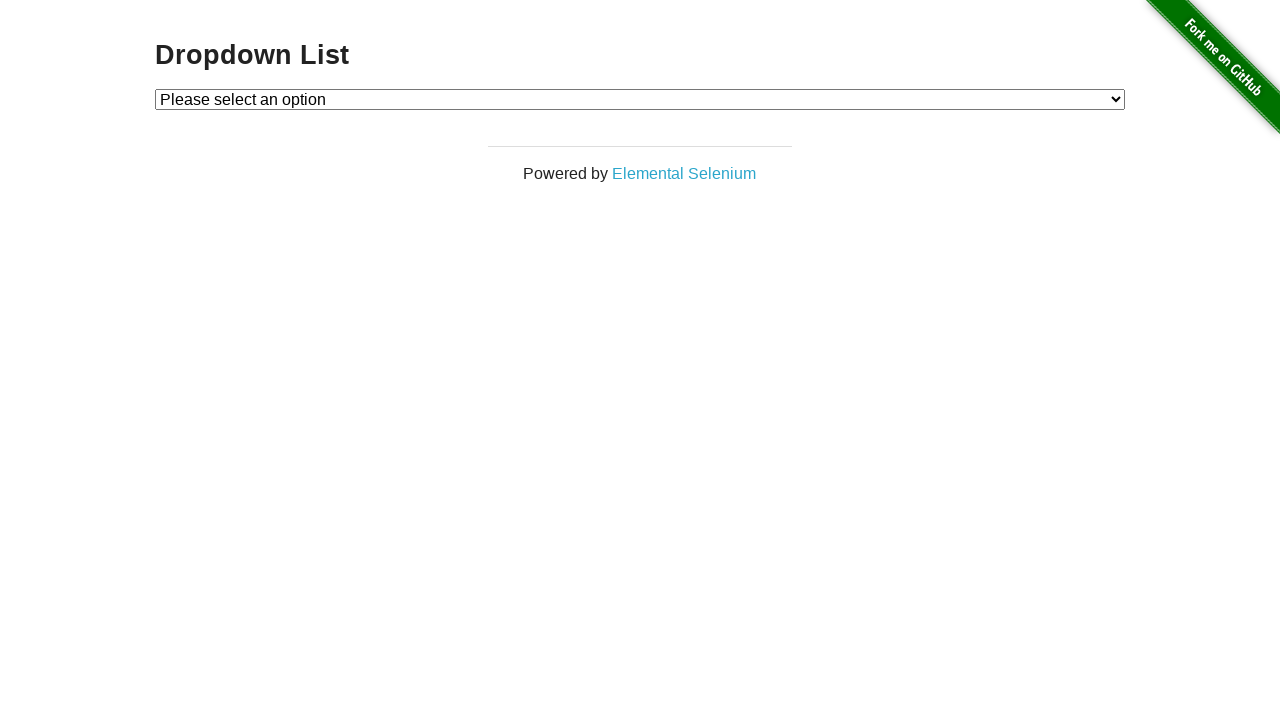

Located dropdown element with id 'dropdown'
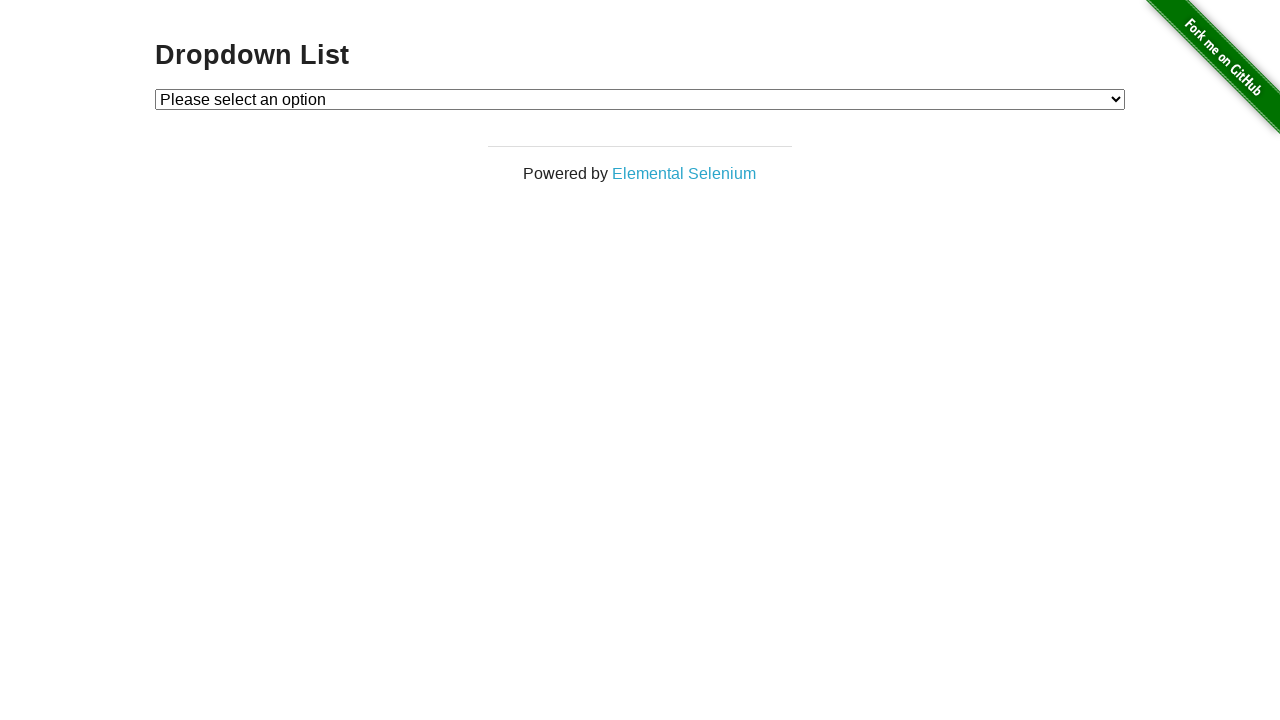

Selected 'Option 1' from dropdown by visible text on #dropdown
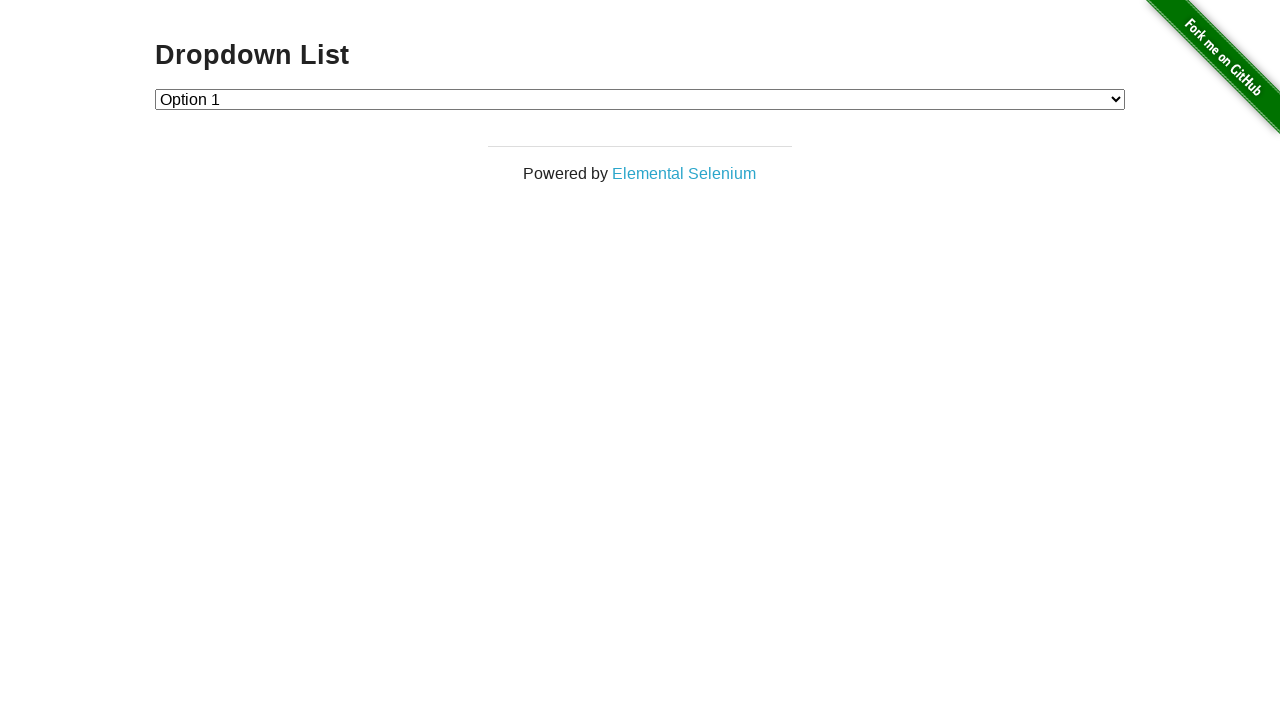

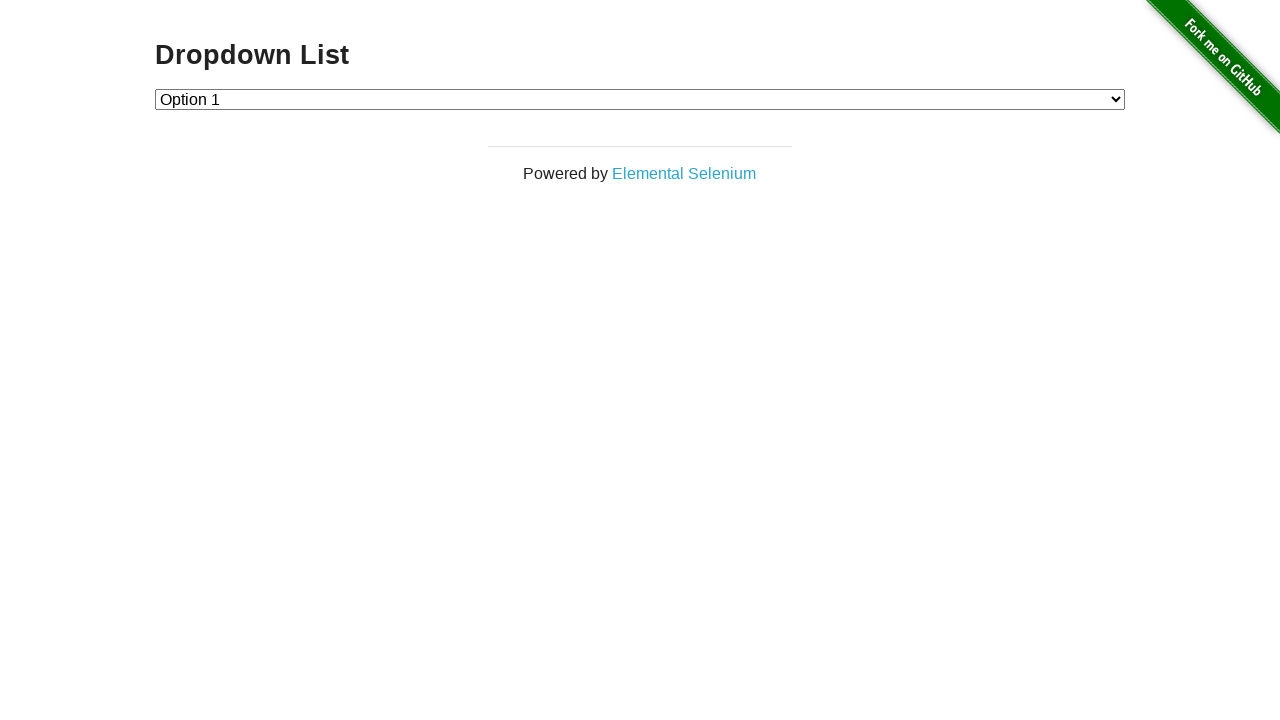